Tests triangle identification app by entering a zero value and verifying it shows error

Starting URL: https://testpages.eviltester.com/styled/apps/triangle/triangle001.html

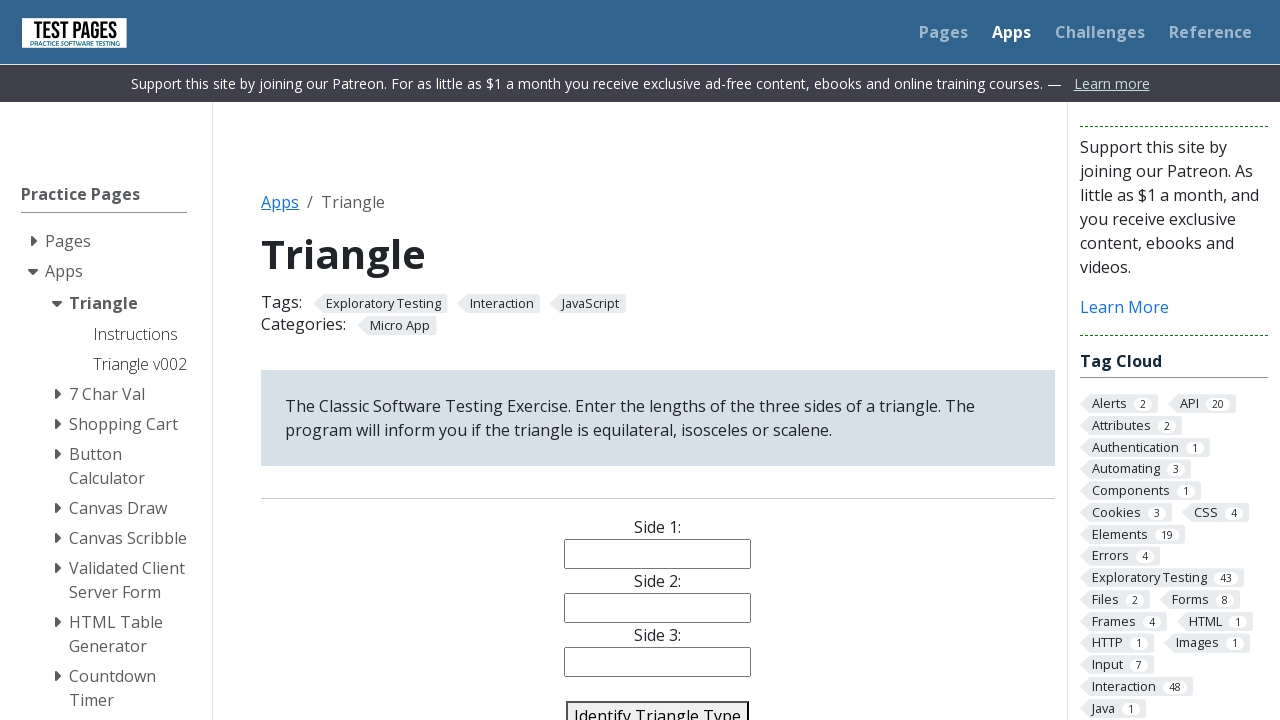

Navigated to triangle identification app
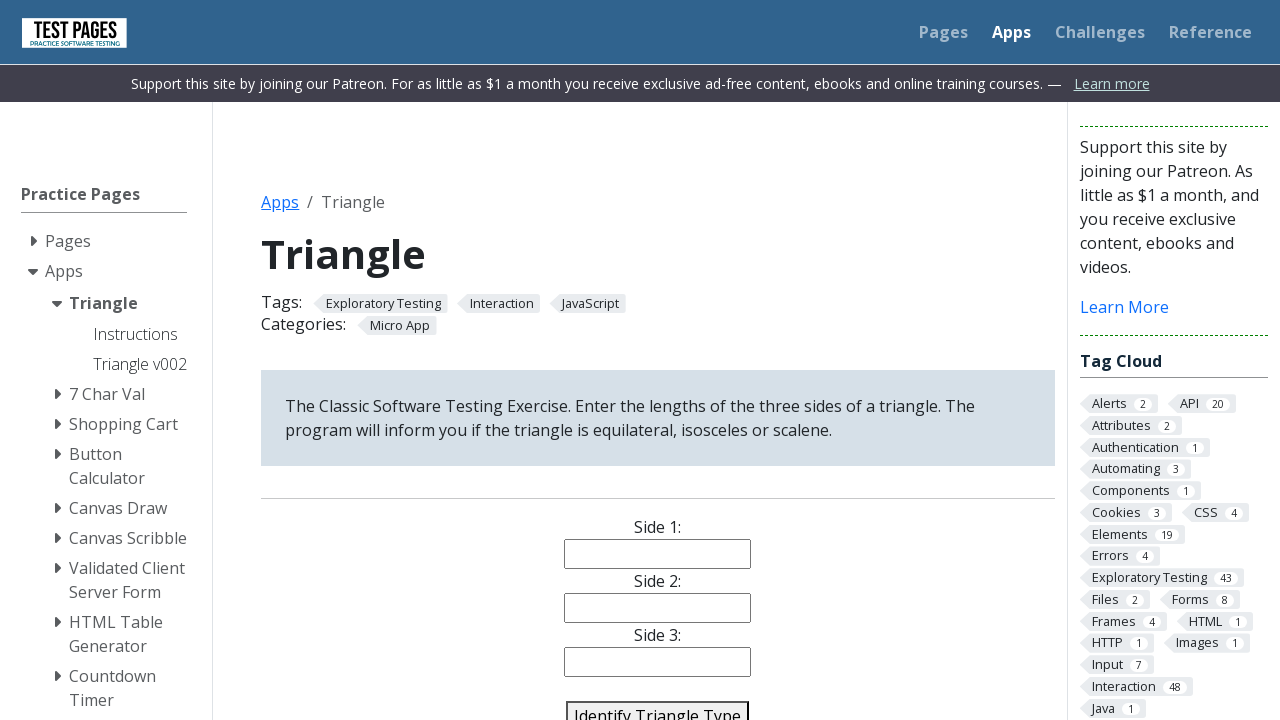

Entered '1' in side1 field on #side1
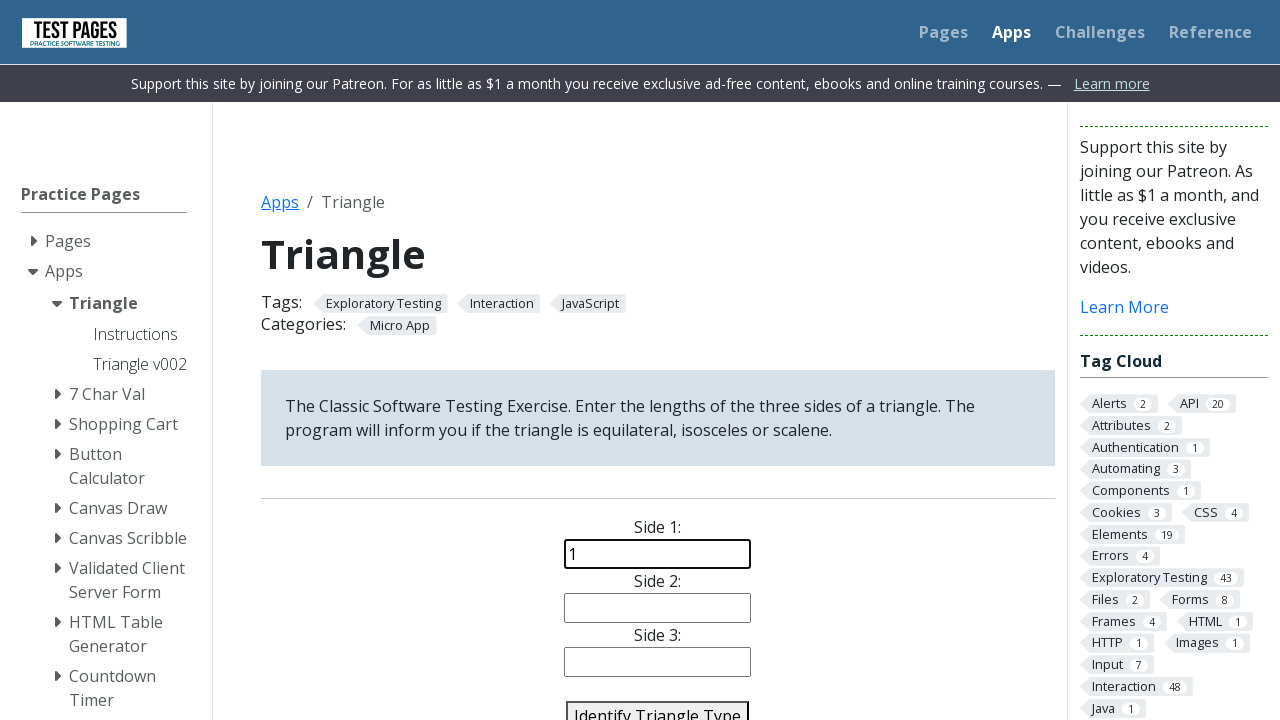

Entered '1' in side2 field on #side2
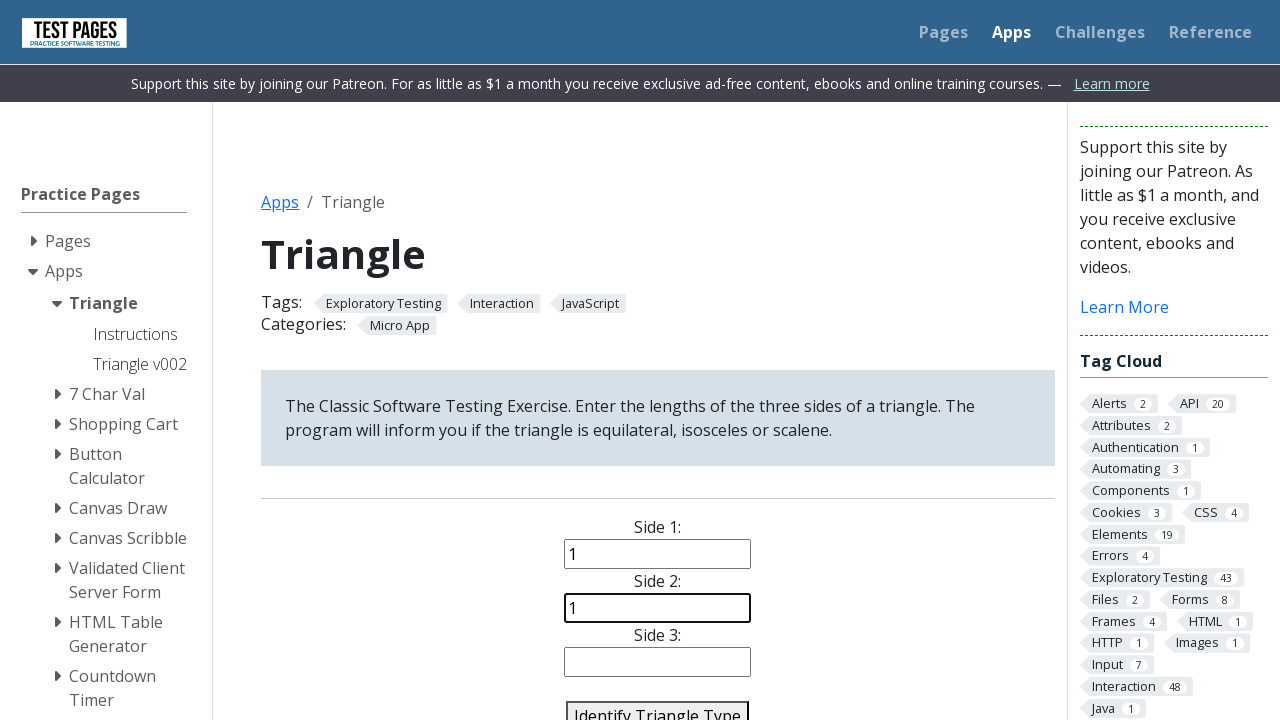

Entered '0' in side3 field (zero value for invalid triangle) on #side3
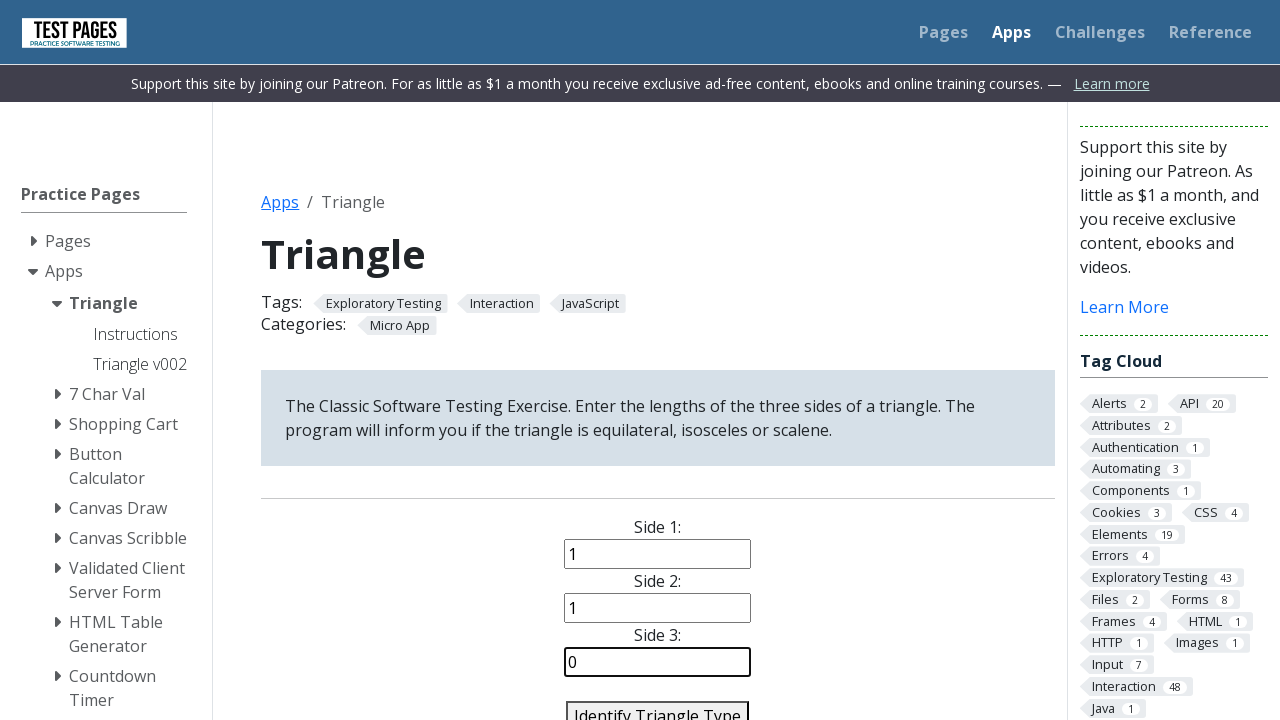

Clicked identify triangle button at (658, 705) on #identify-triangle-action
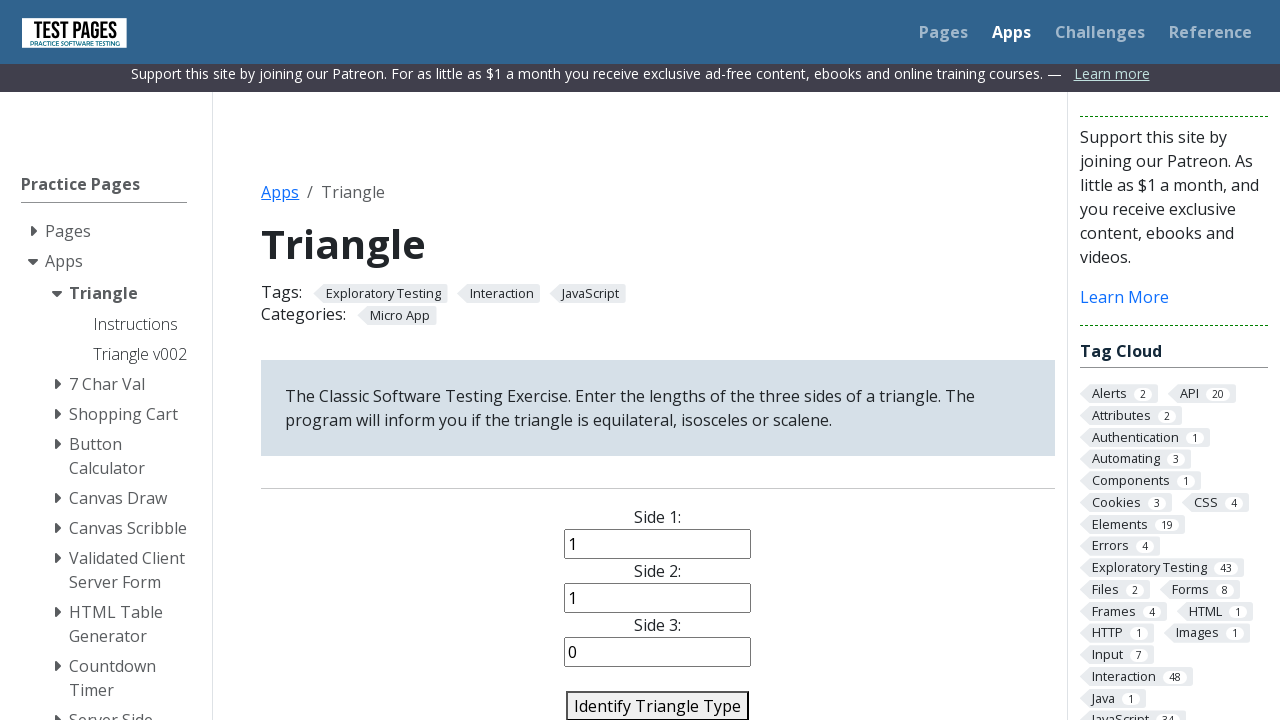

Error message appeared in answer field
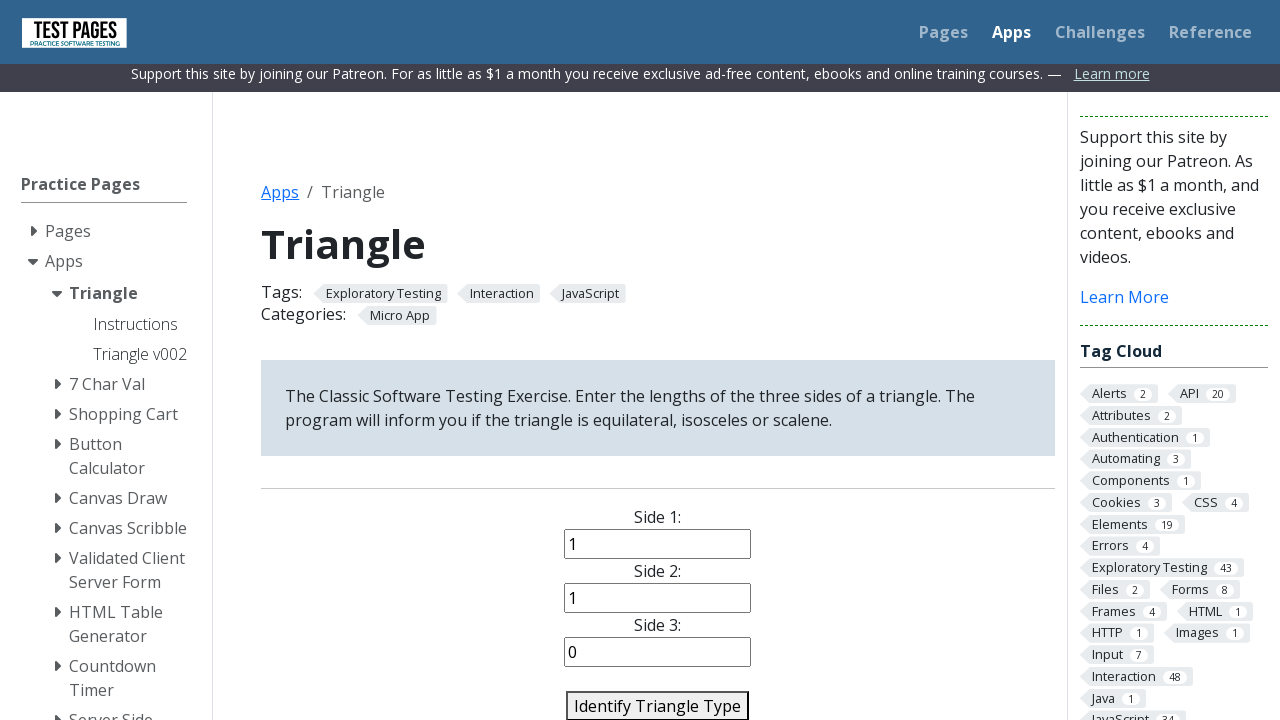

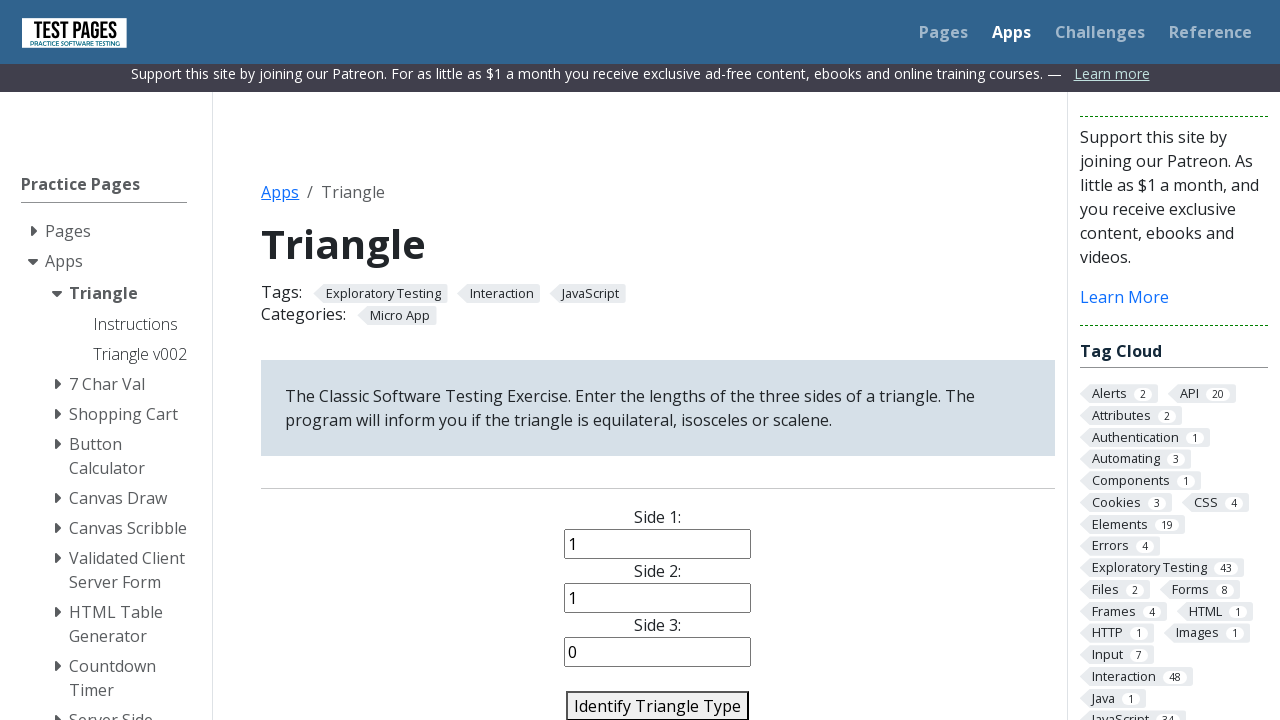